Tests filling out a comprehensive HTML form including text inputs, textarea, checkboxes, radio buttons, multi-select, dropdown, and form submission on a public test page.

Starting URL: https://testpages.herokuapp.com/styled/basic-html-form-test.html

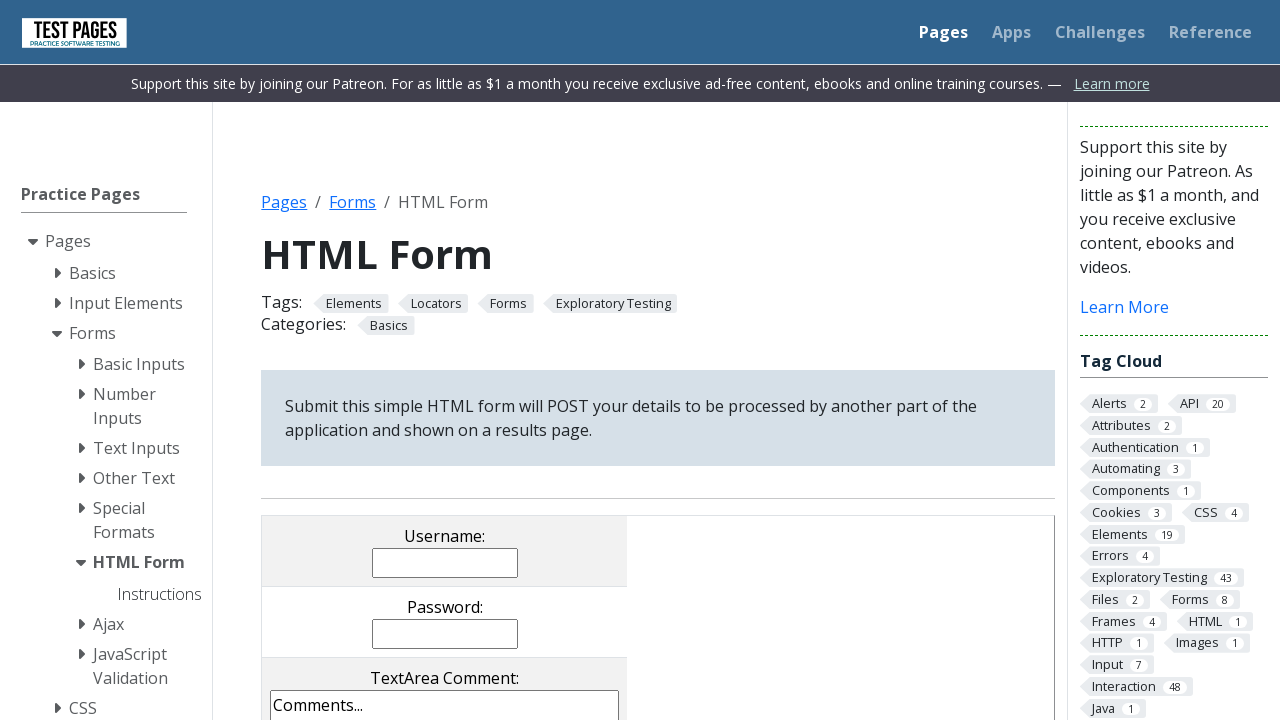

Waited for form to be present
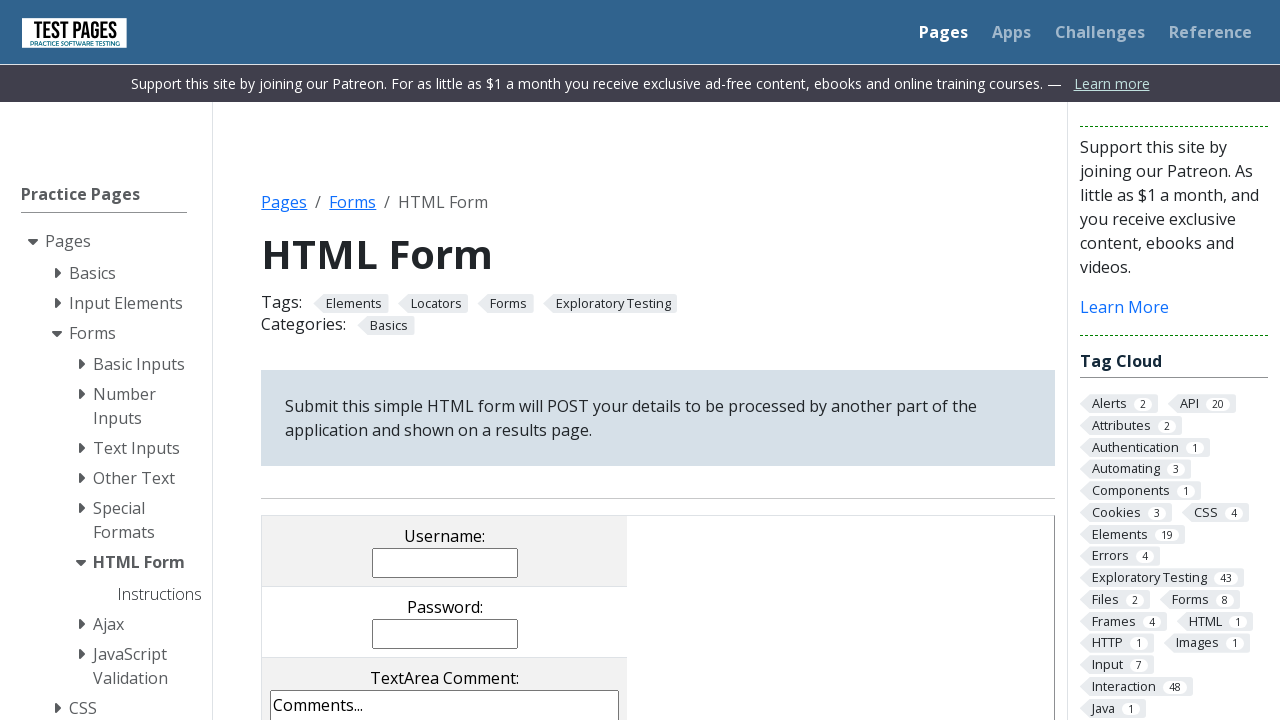

Filled username field with 'test_demo' on input[name='username']
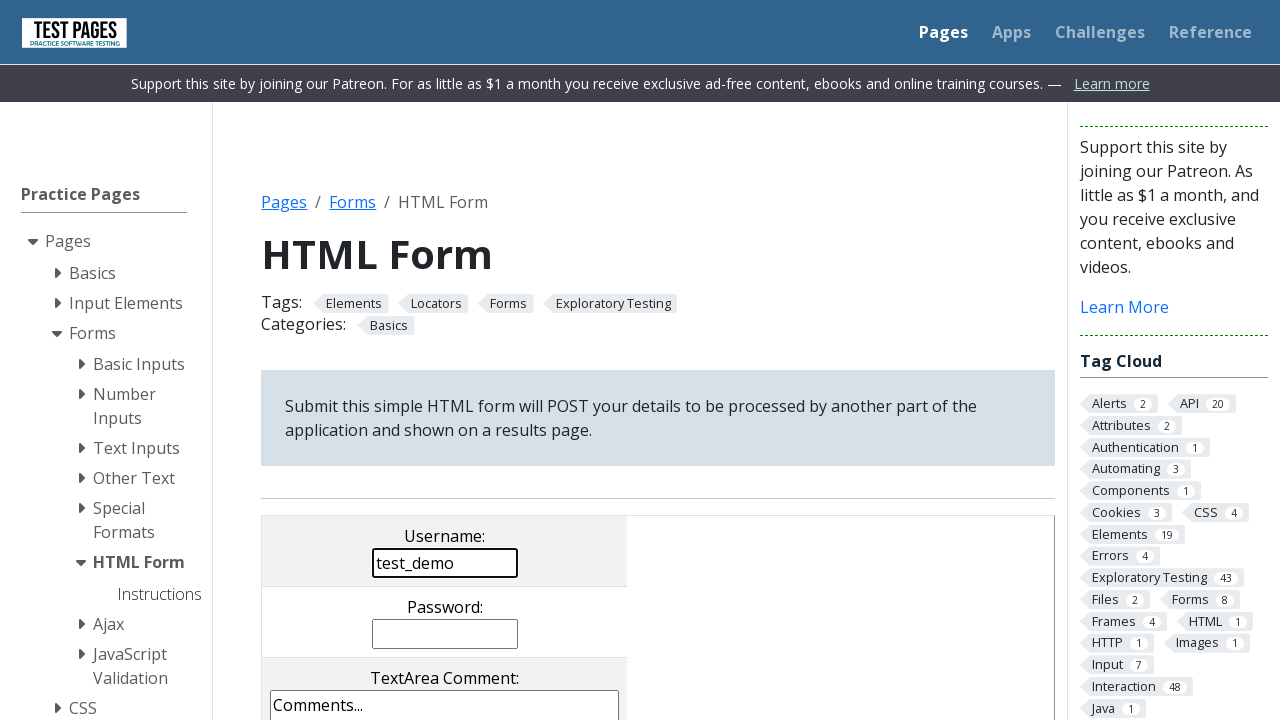

Filled password field with 'passwordTest' on input[name='password']
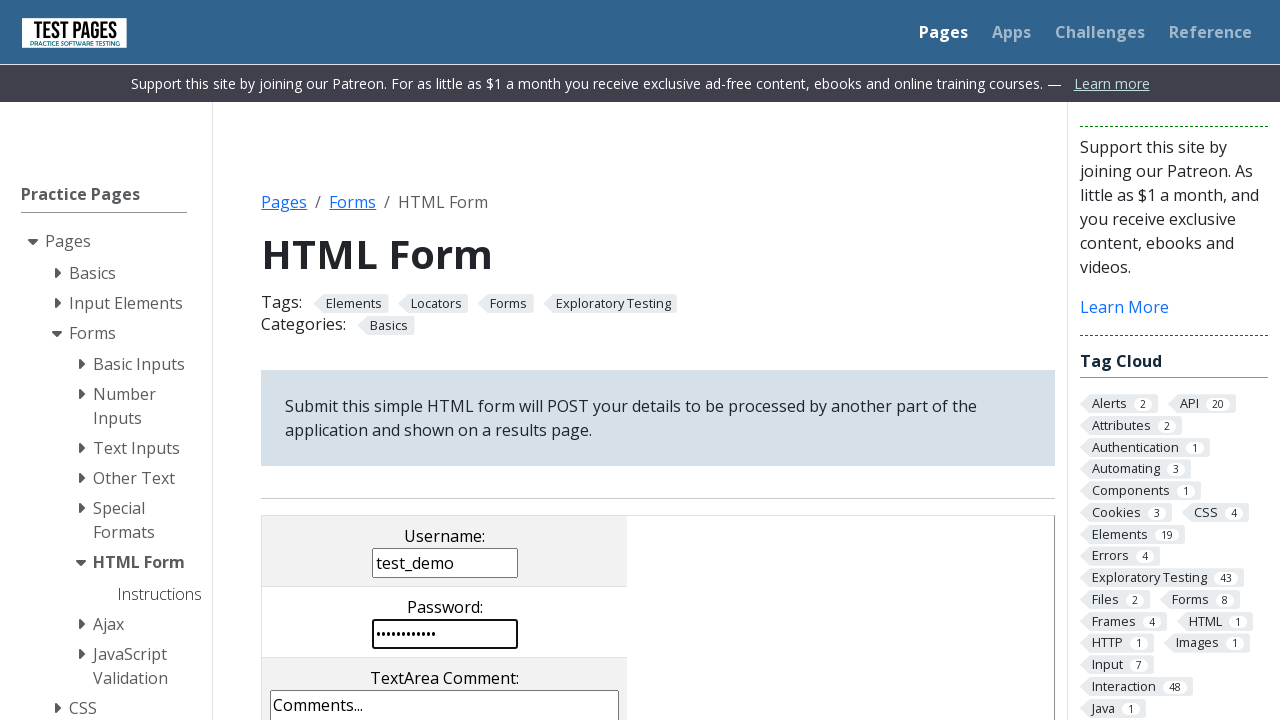

Cleared comments textarea on textarea[name='comments']
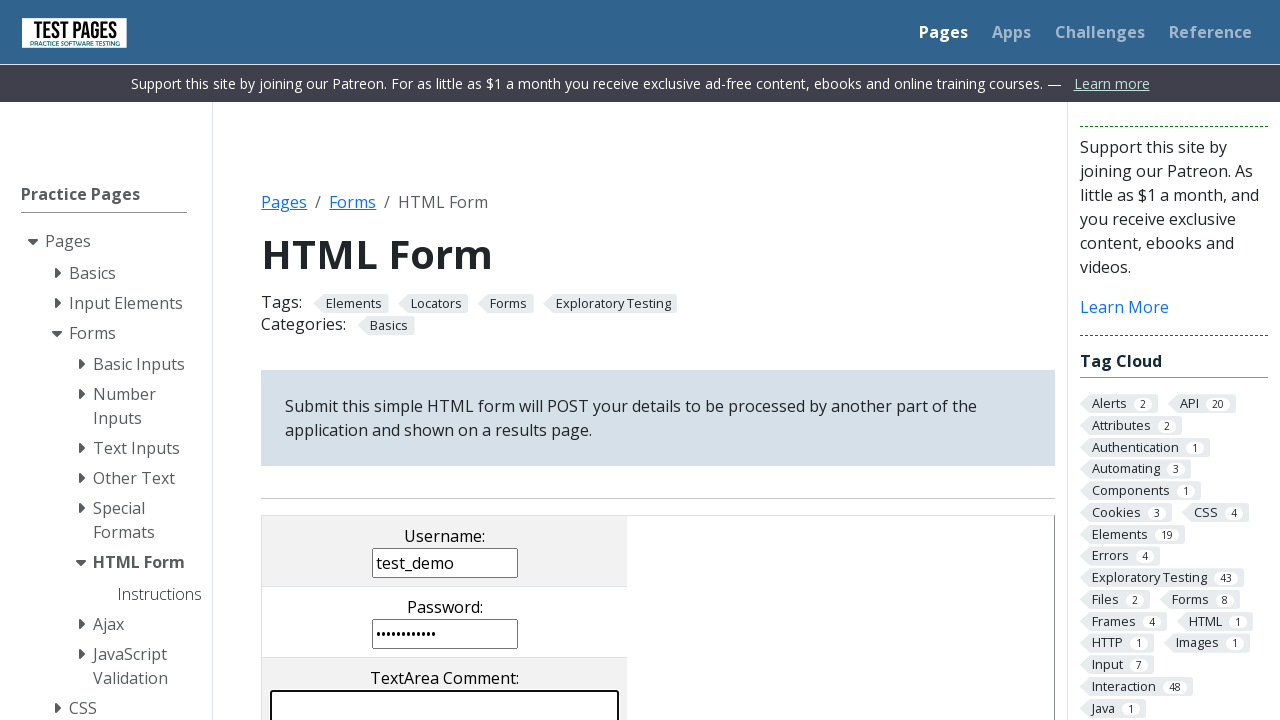

Filled comments textarea with custom comment on textarea[name='comments']
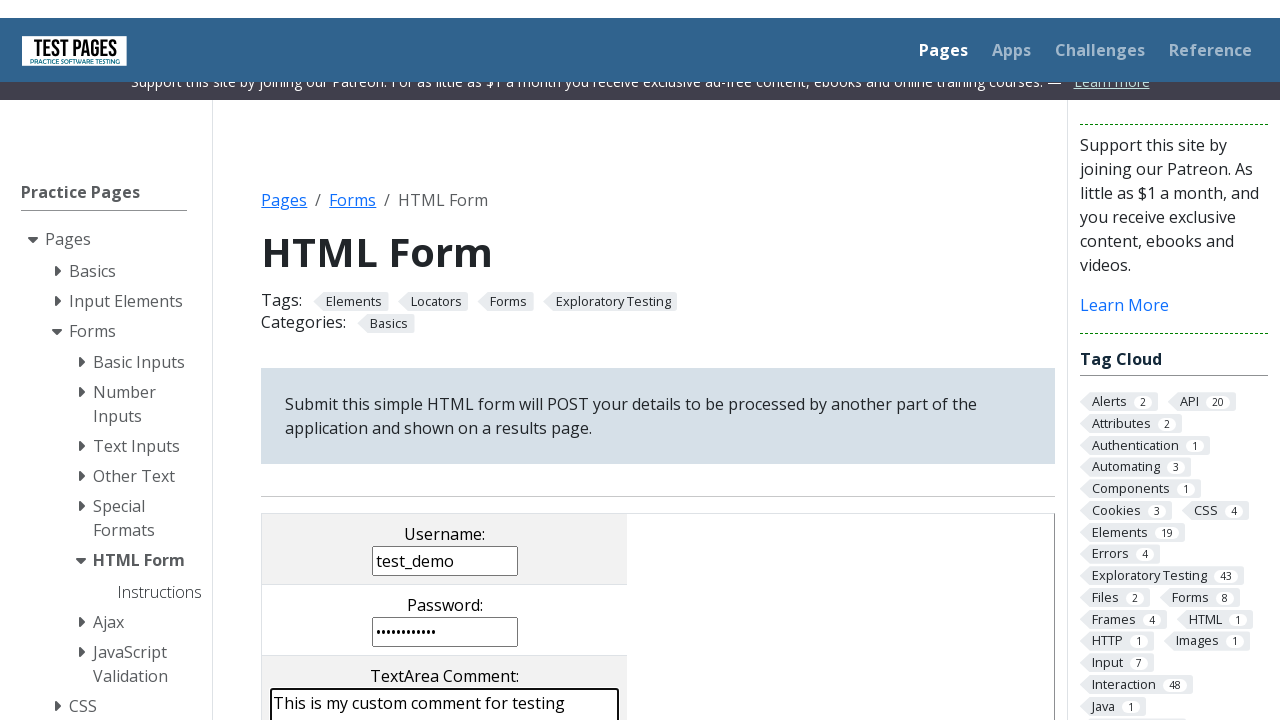

Clicked second checkbox at (402, 360) on input[name='checkboxes[]'] >> nth=1
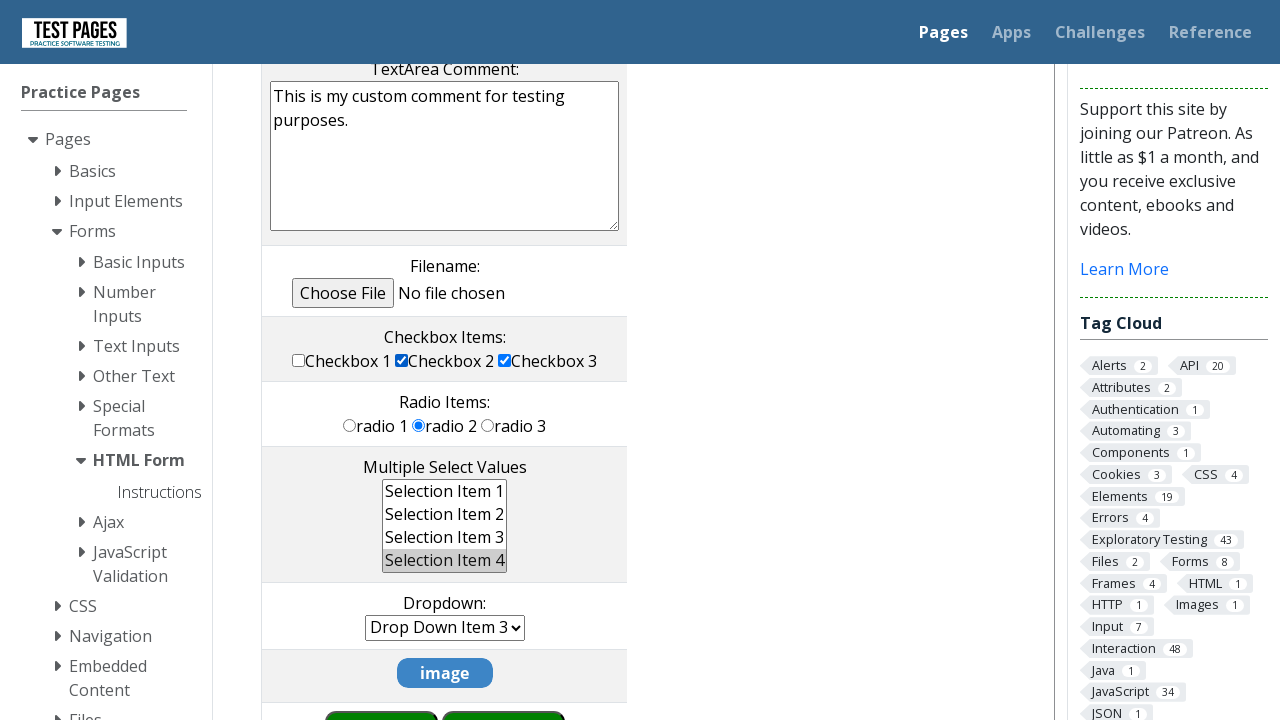

Clicked third radio button at (488, 425) on input[name='radioval'] >> nth=2
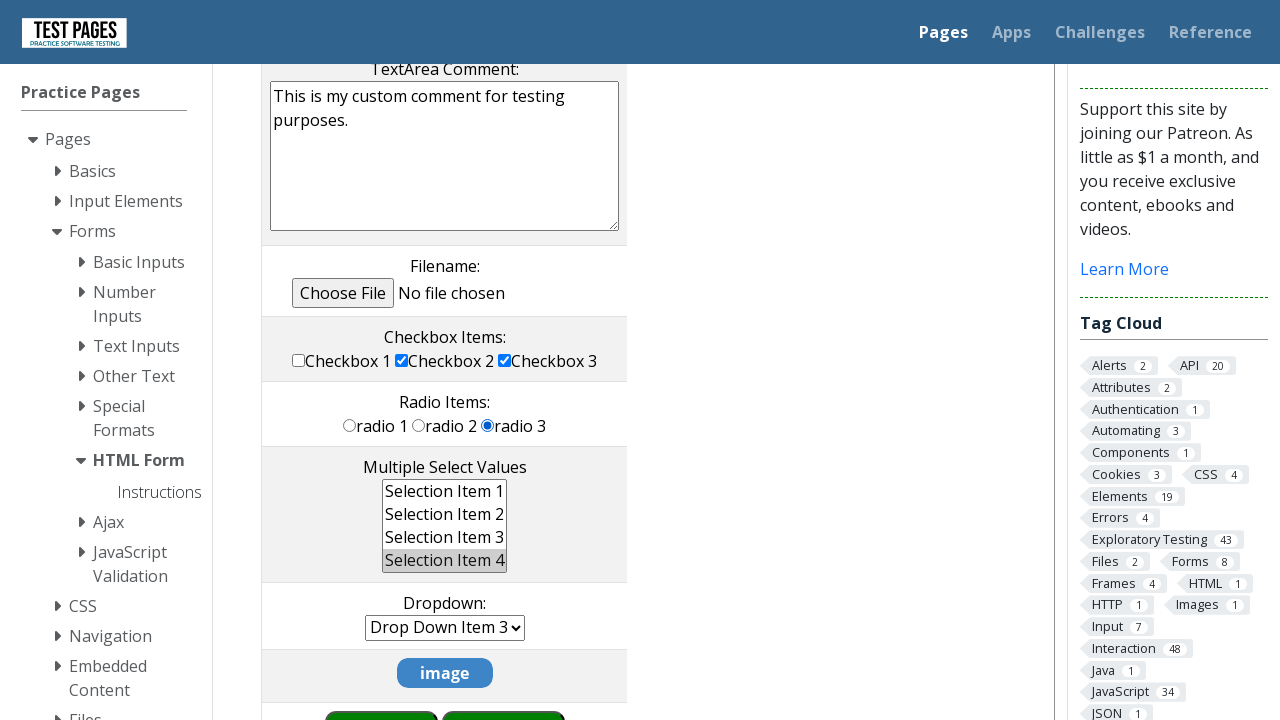

Deselected all options in multi-select
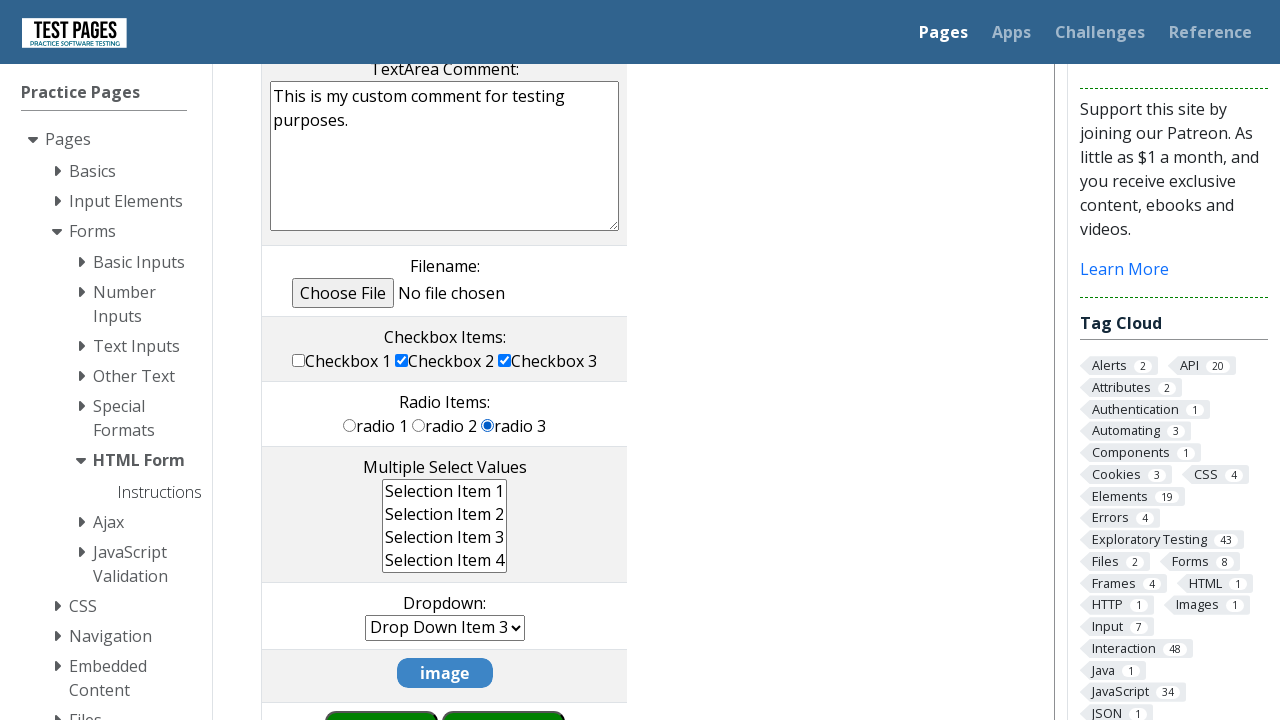

Selected 'ms1' and 'ms2' in multi-select on select[name='multipleselect[]']
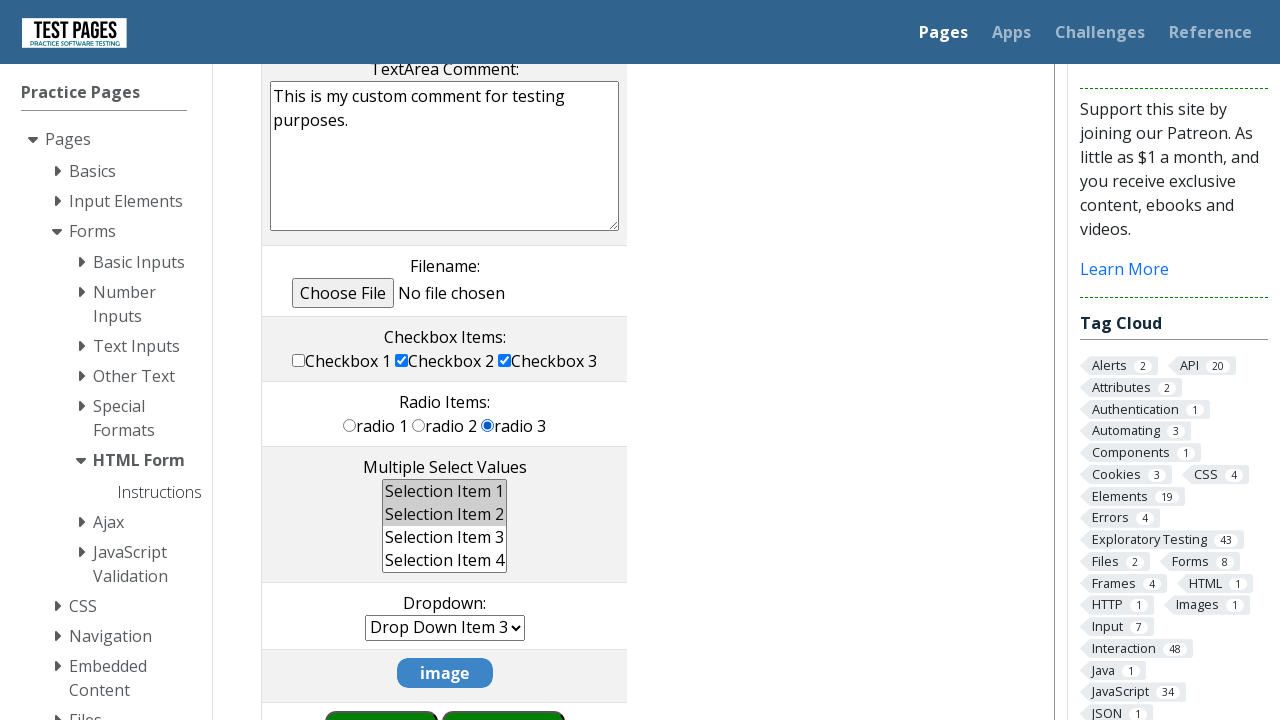

Selected third option from dropdown on select[name='dropdown']
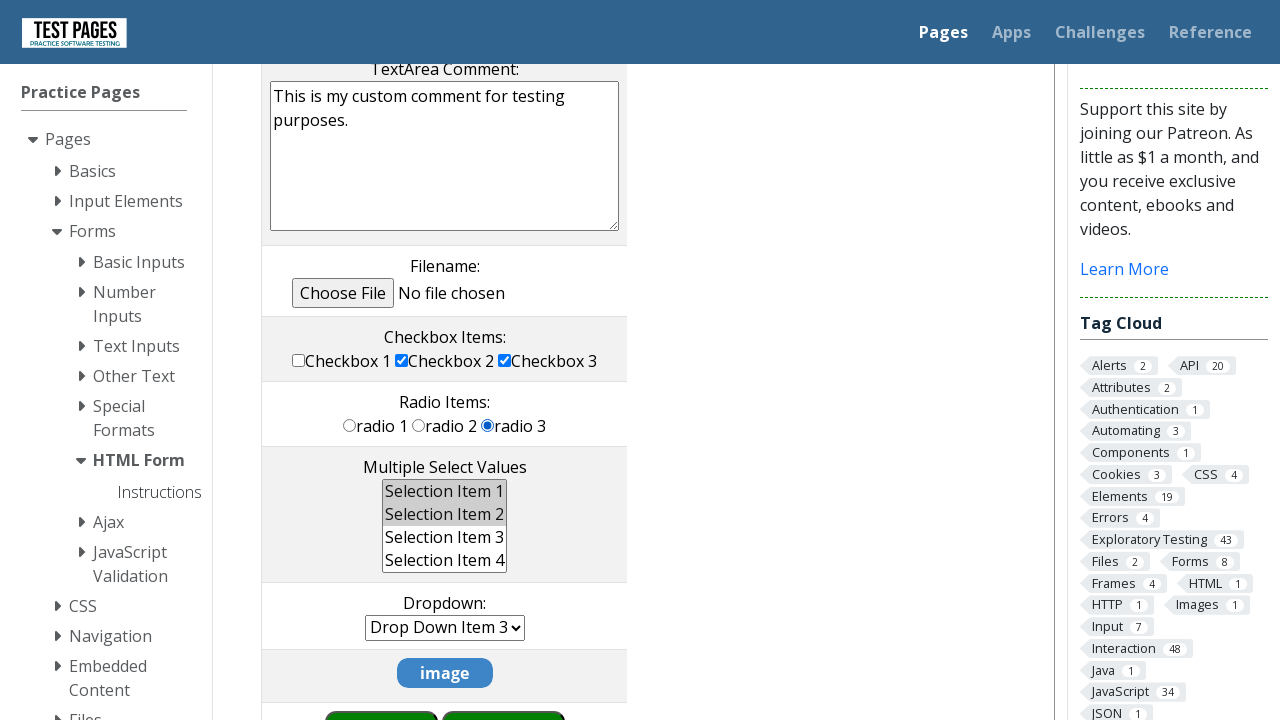

Clicked form submit button at (504, 690) on input[type='submit']
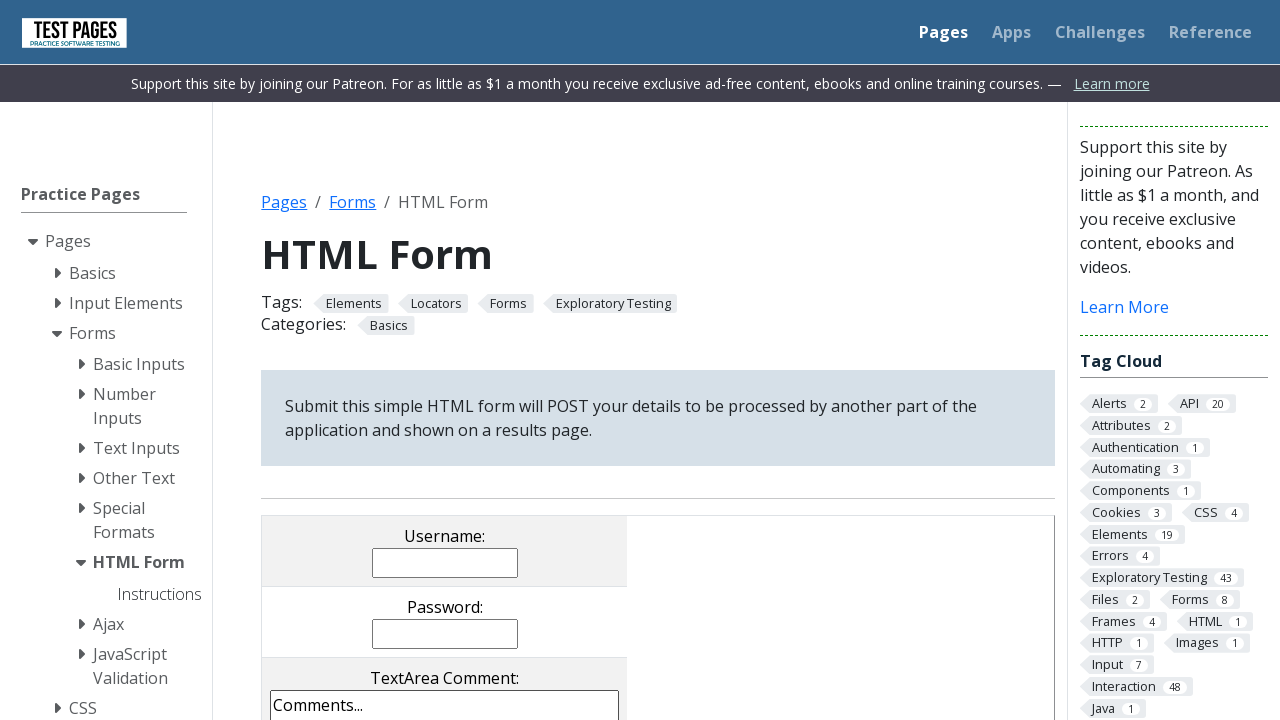

Waited for form submission to complete (networkidle)
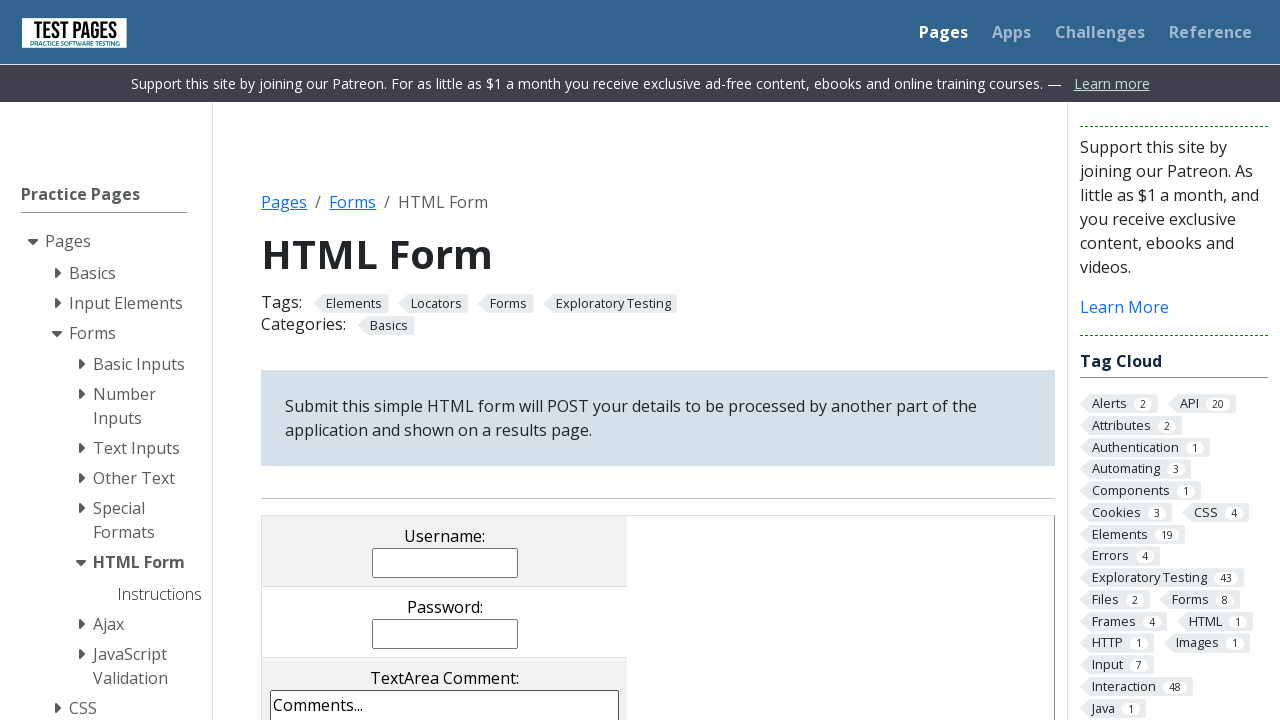

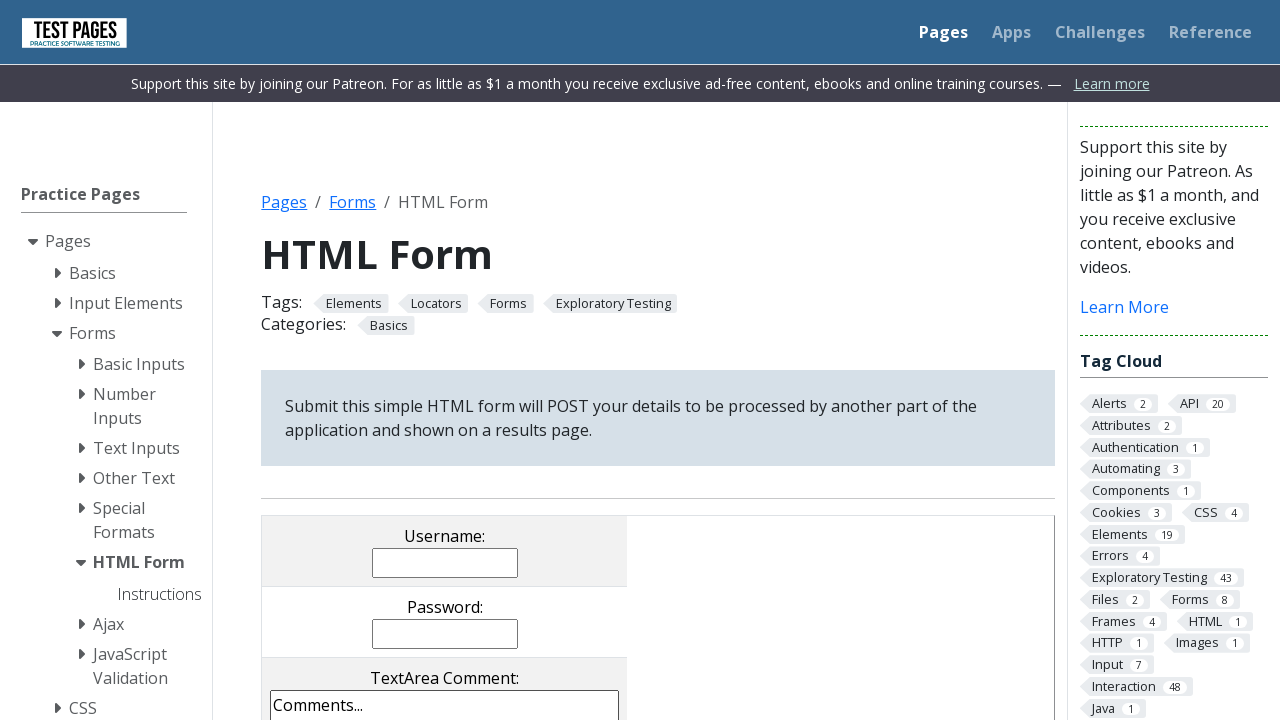